Tests the World Bank data website by navigating to the homepage and entering a search term into a search field

Starting URL: https://data.worldbank.org/

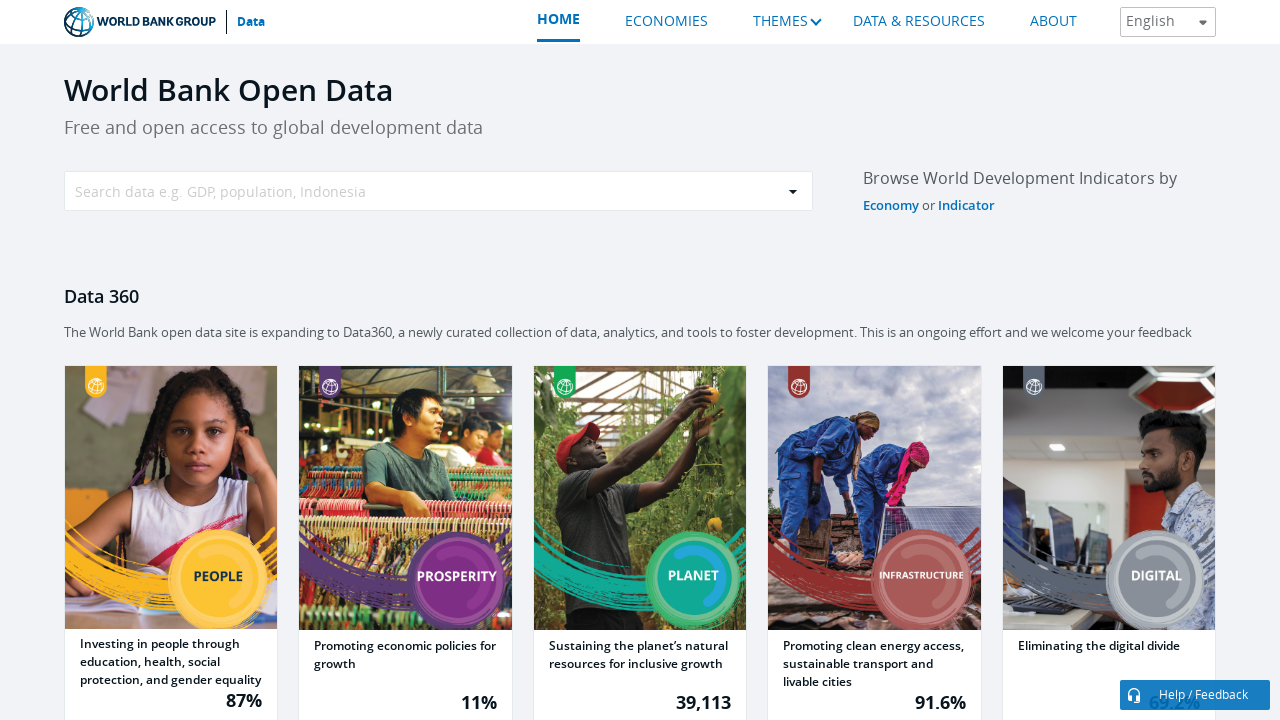

Waited for page to reach network idle state
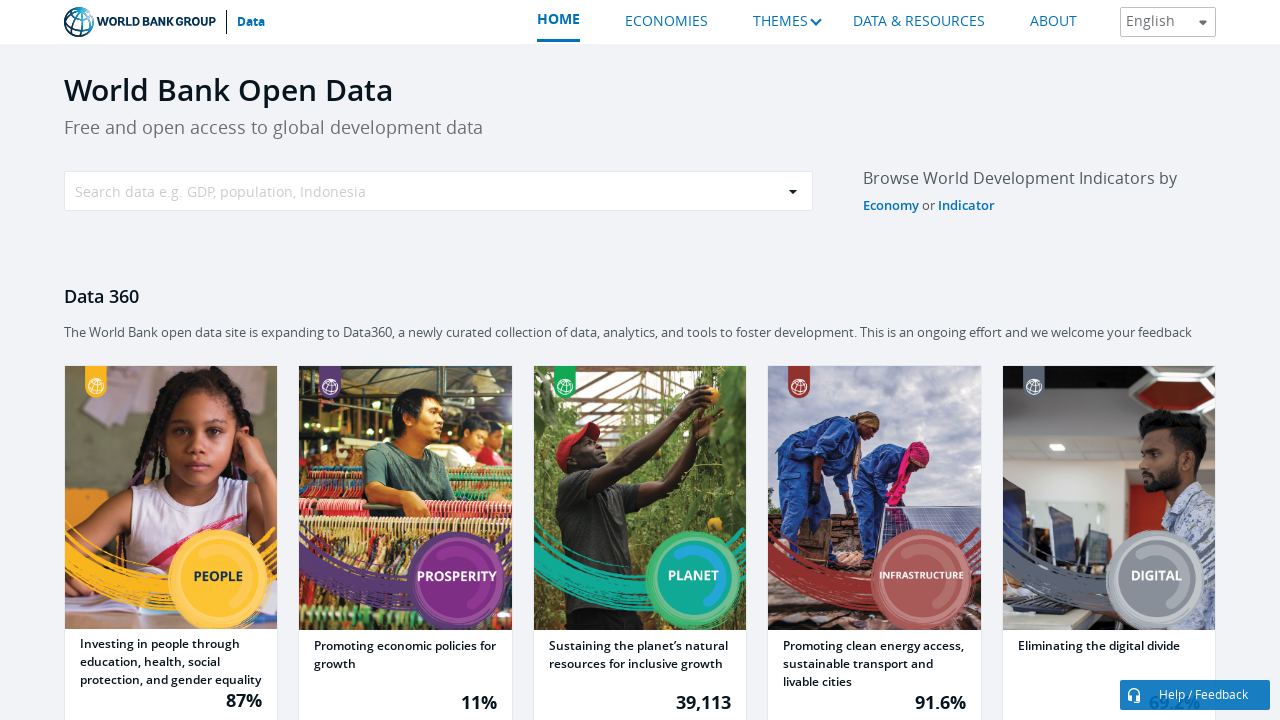

Filled selector field with 'India' on #selector
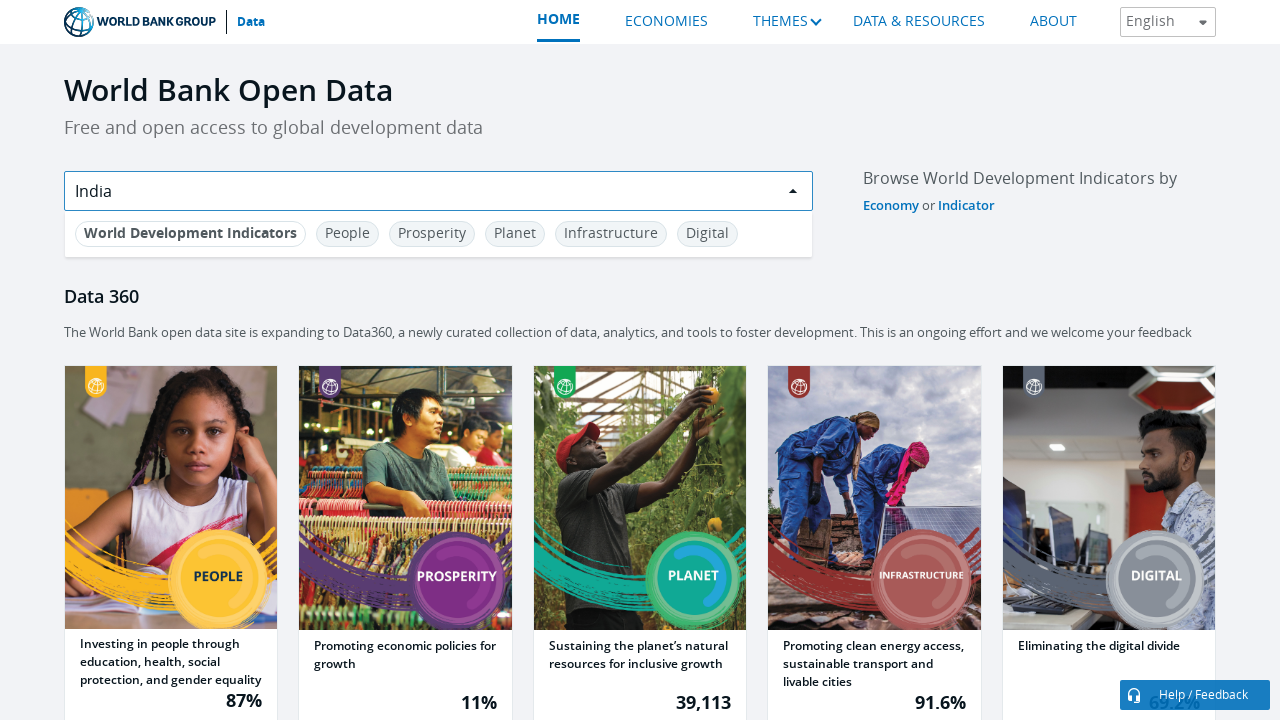

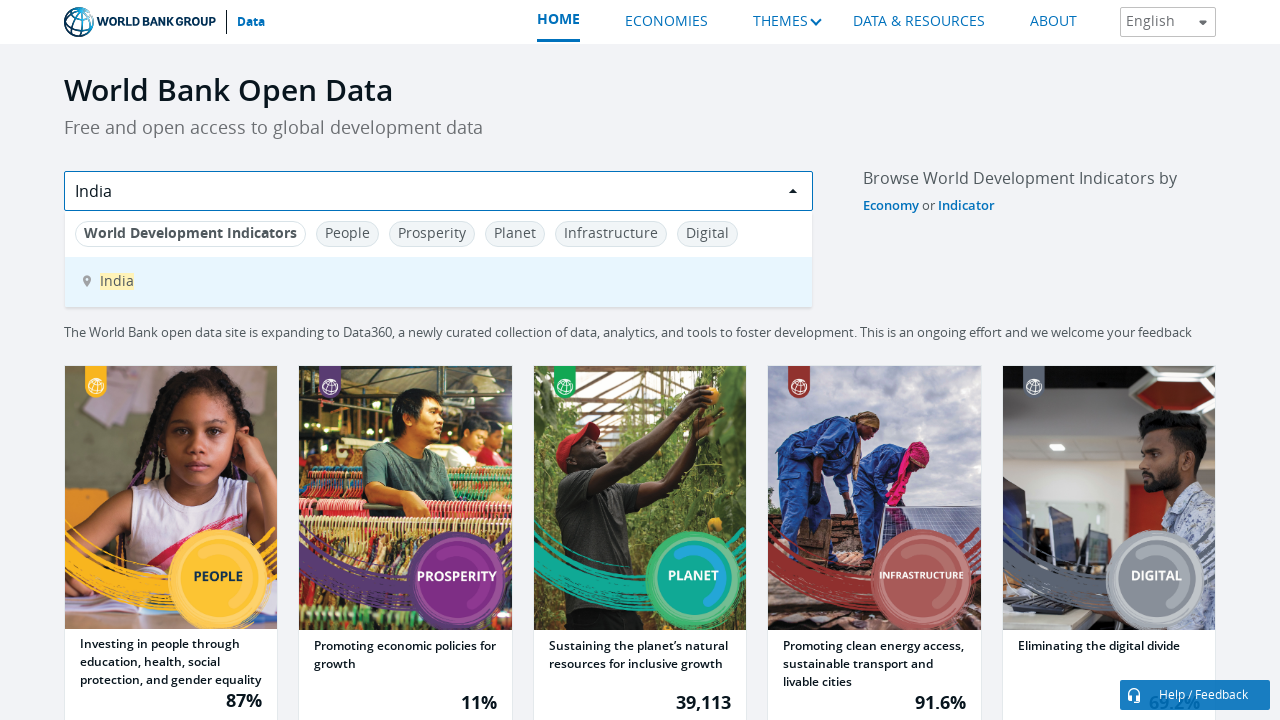